Opens the MakeMyTrip travel website homepage and verifies it loads successfully

Starting URL: https://www.makemytrip.com/

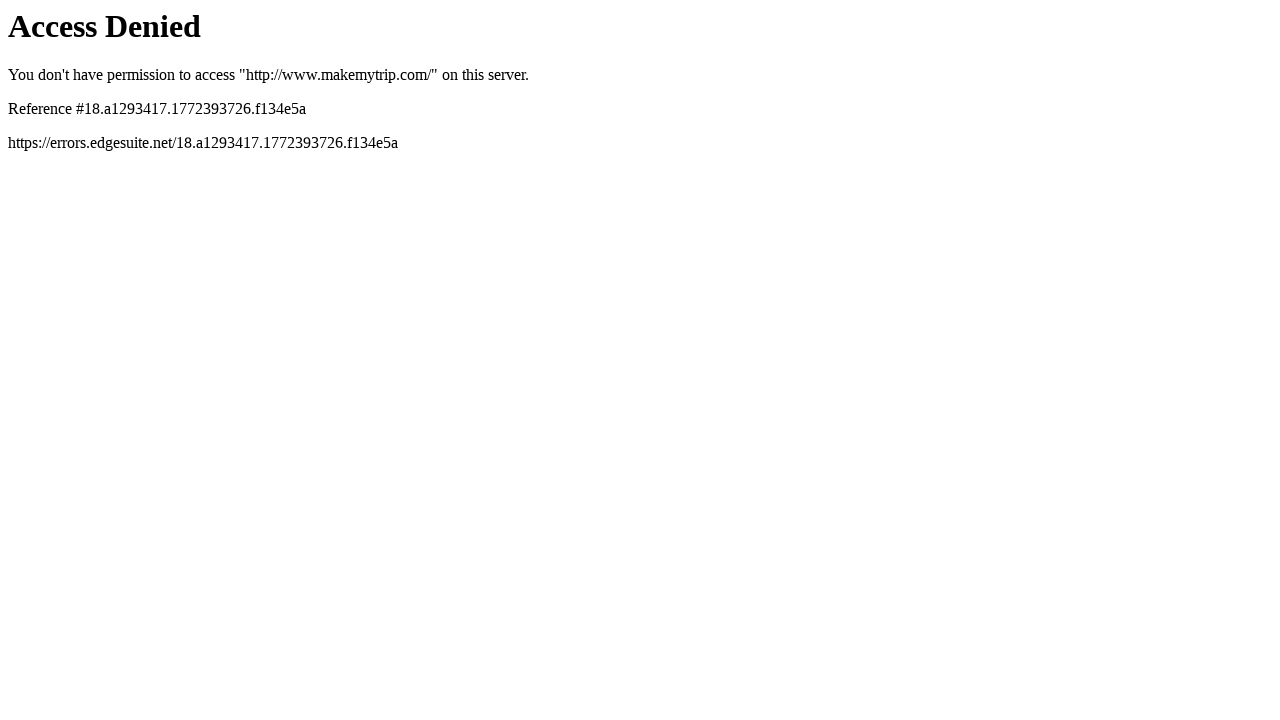

Navigated to MakeMyTrip homepage
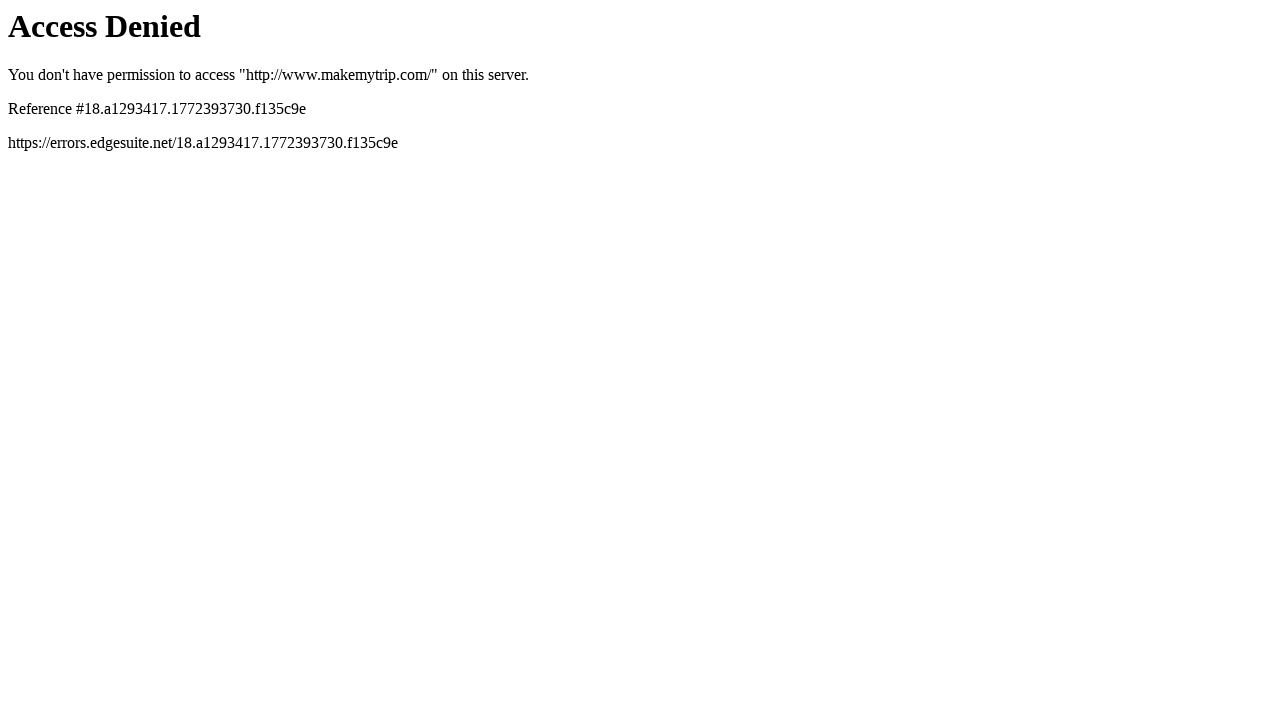

Page DOM content fully loaded
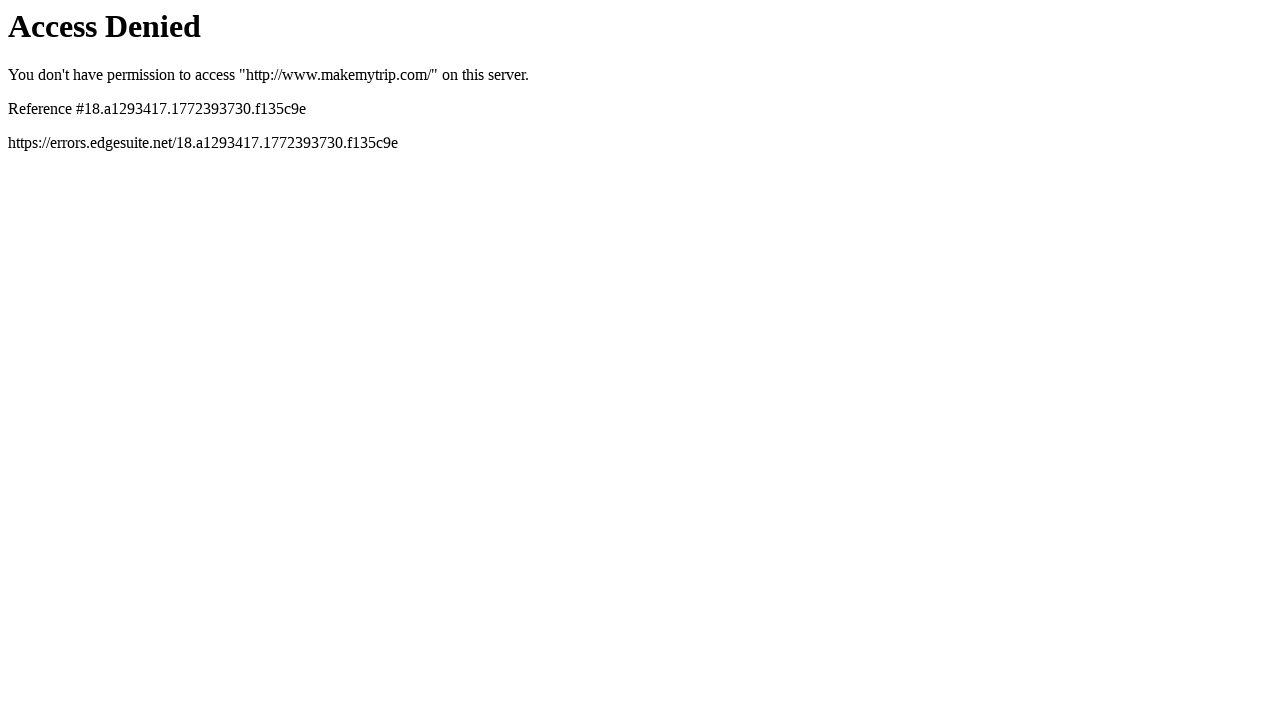

Body element is visible, homepage loaded successfully
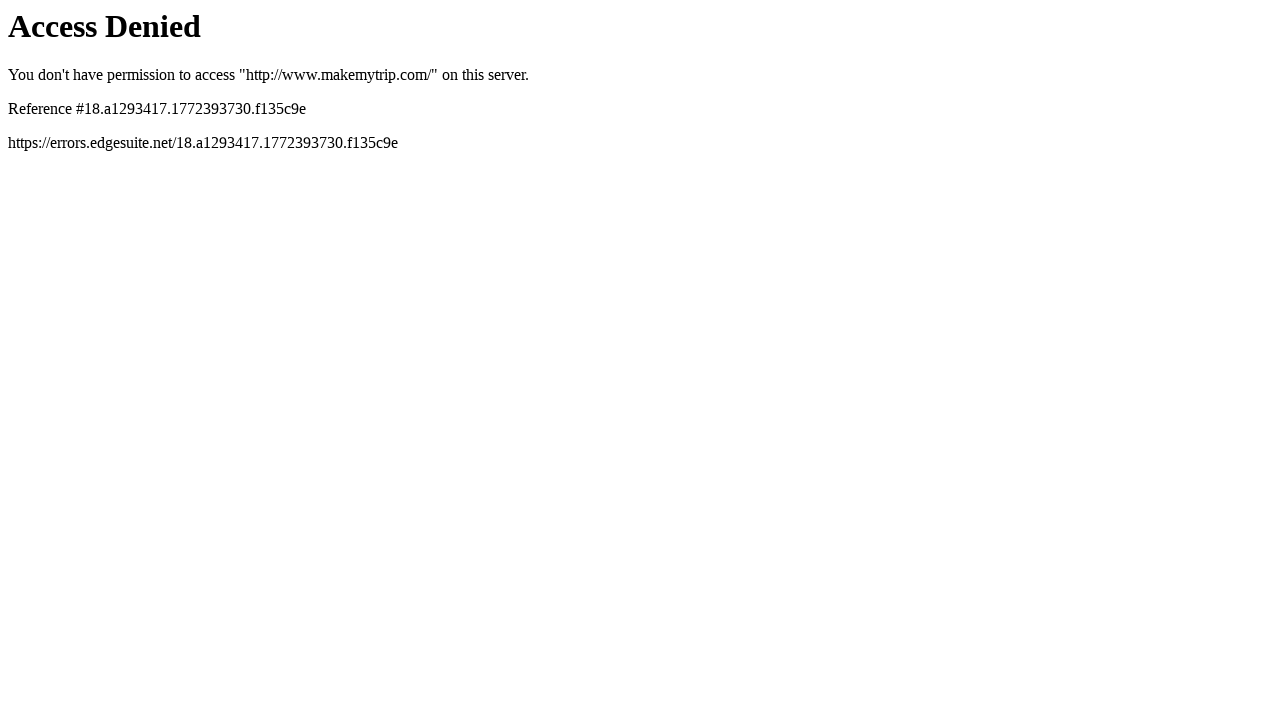

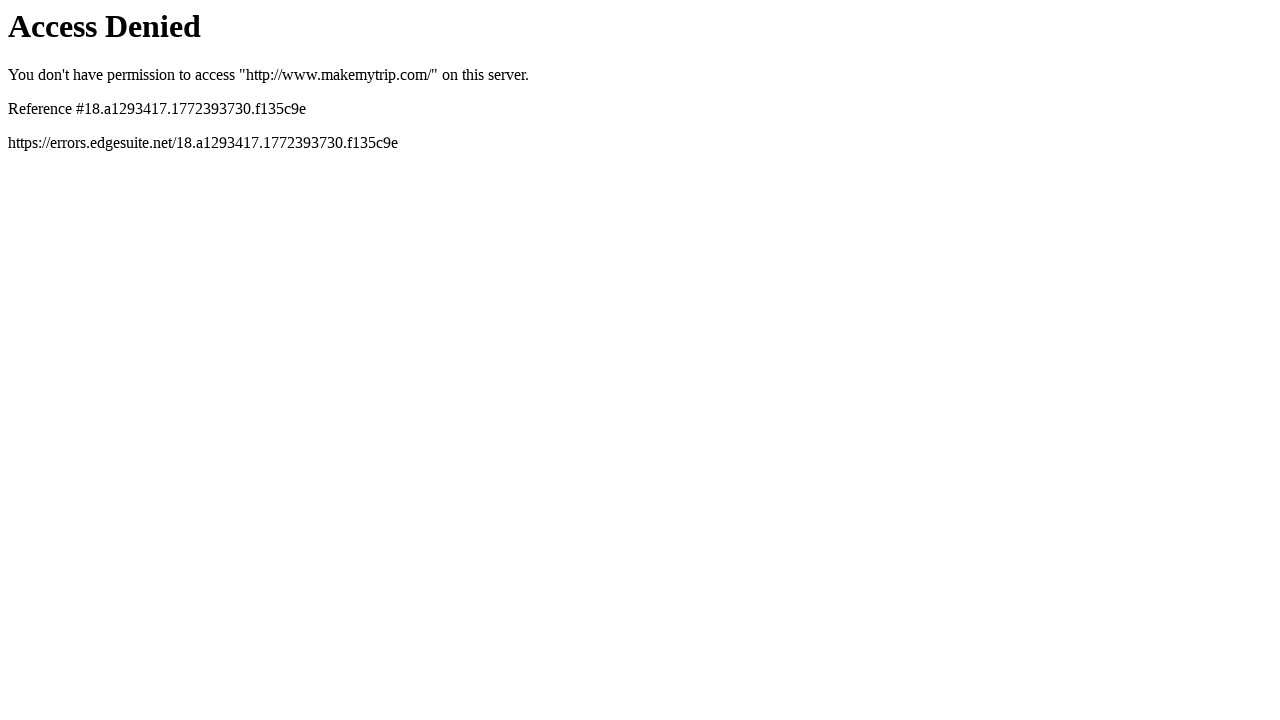